Tests that the RSS navbar link opens RSS feed in a new tab

Starting URL: https://grayinfilmv2.netlify.app/

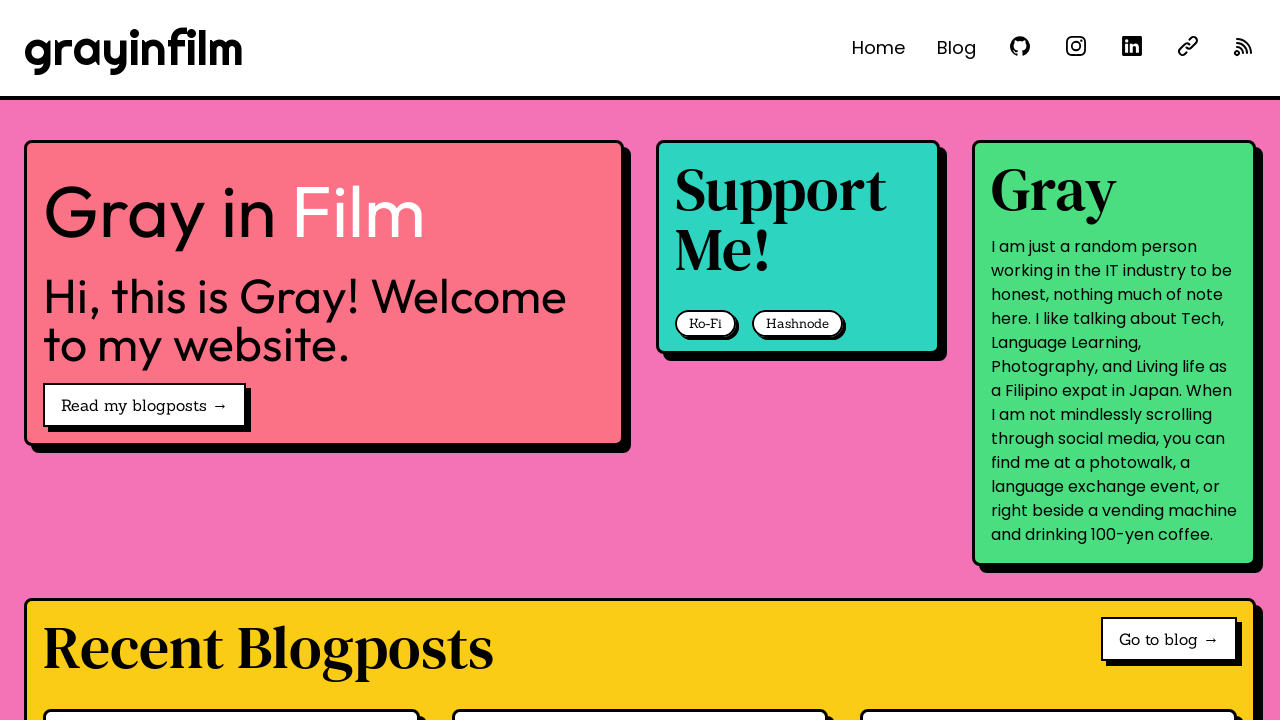

Clicked RSS navbar link 'See @grayinfilm on RSS' at (1244, 46) on internal:role=link[name="See @grayinfilm on RSS"i]
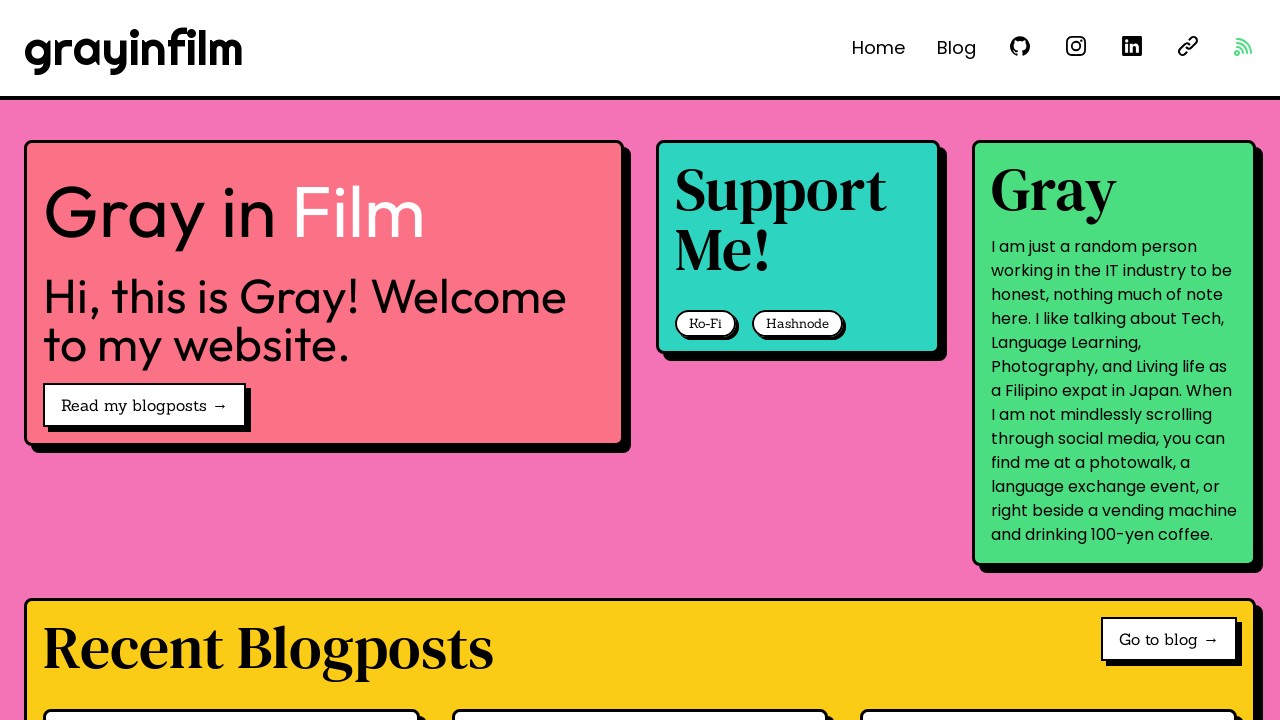

RSS feed popup loaded successfully
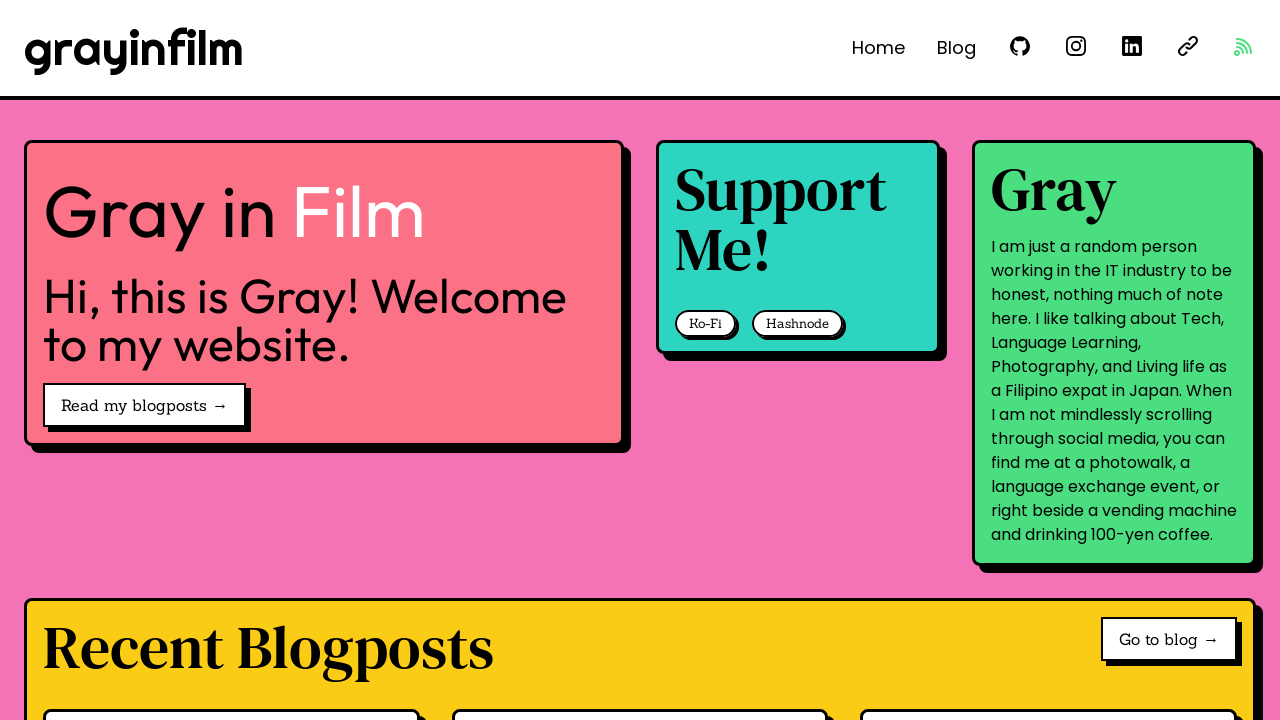

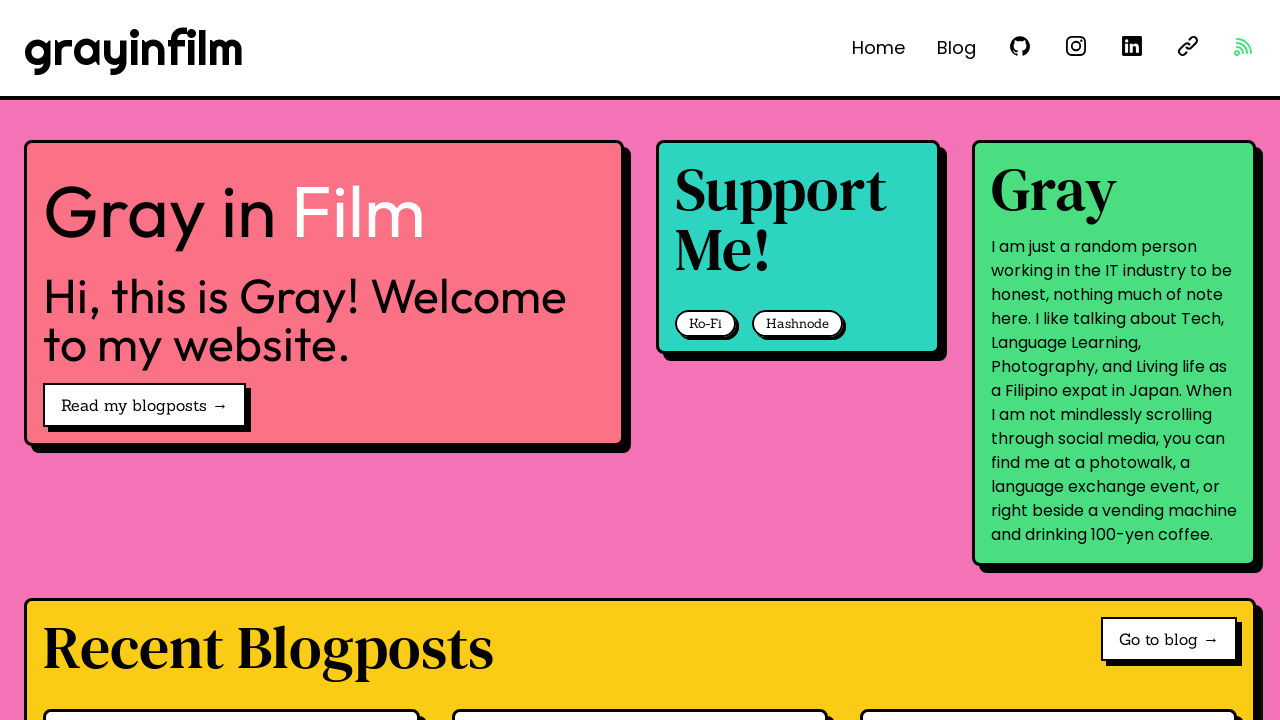